Navigates to Salesforce test environment page and waits for it to load

Starting URL: https://test.salesforce.com/

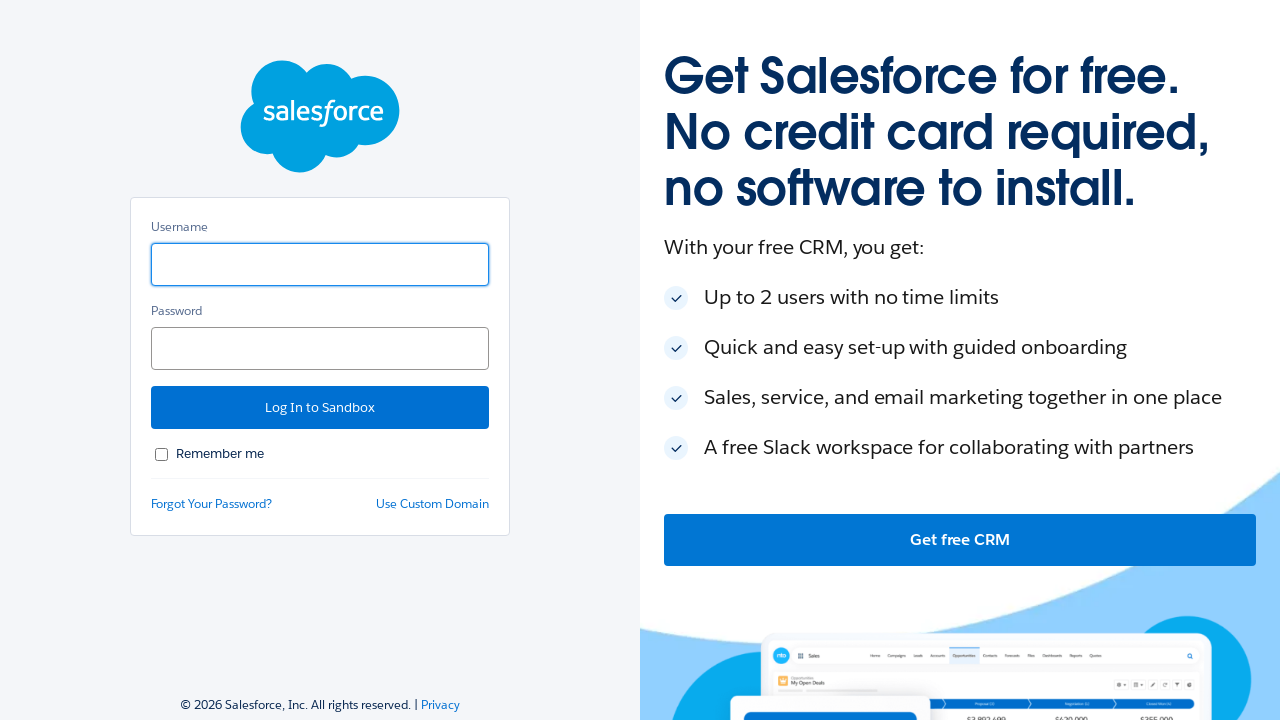

Navigated to Salesforce test environment page
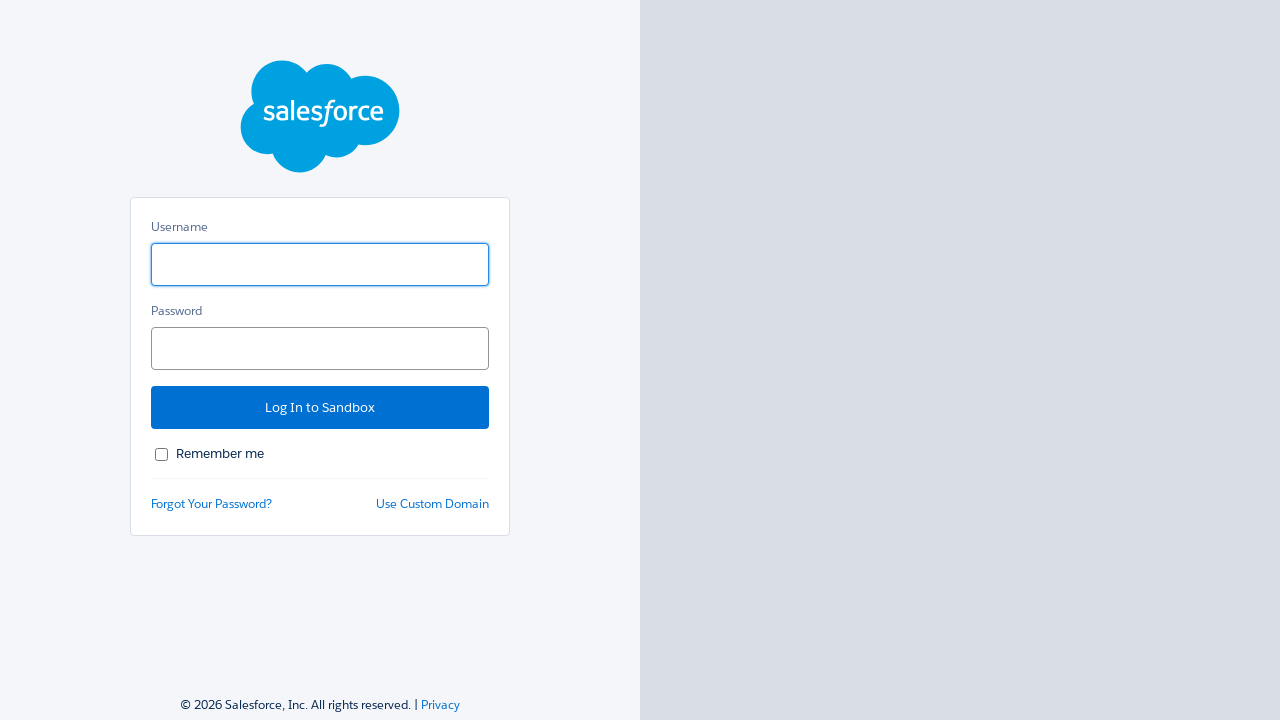

Page fully loaded with network idle
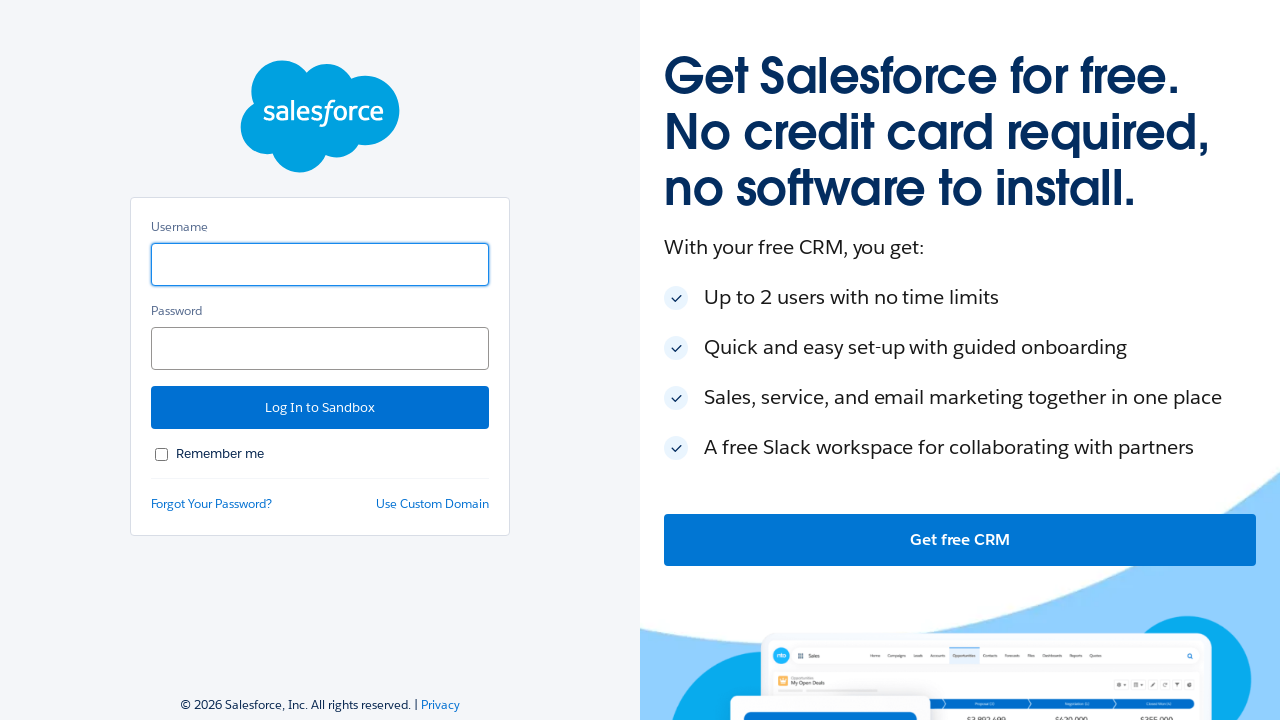

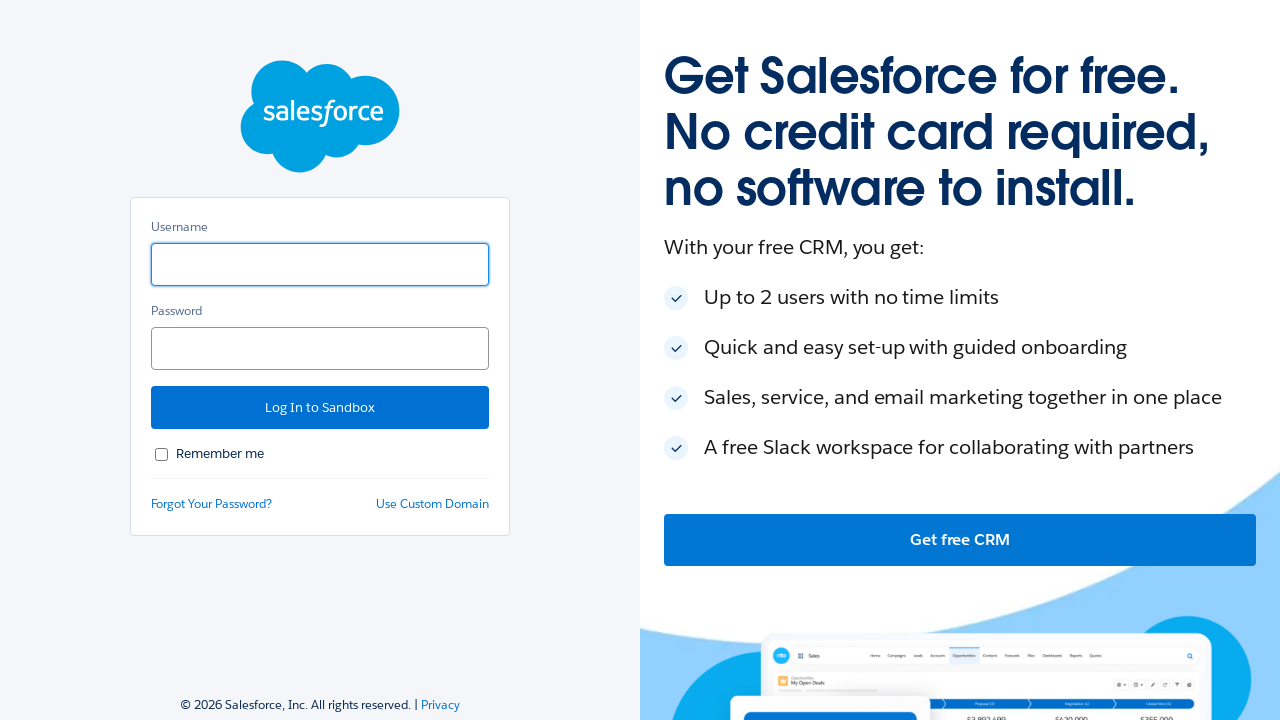